Tests the jQuery UI Sortable demo by navigating to the sortable page, switching to the demo iframe, and dragging the first list item to the position of the fourth item to reorder the list.

Starting URL: https://jqueryui.com/

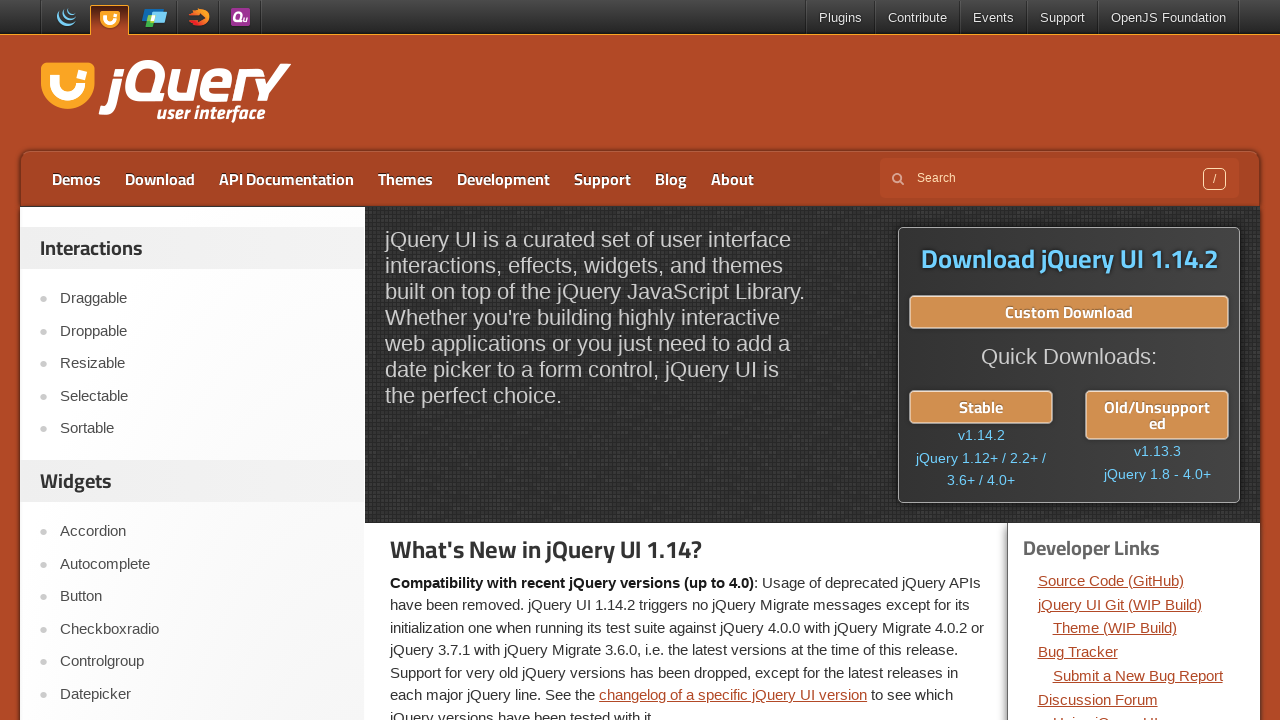

Clicked on Sortable link in the navigation at (202, 429) on a:text('Sortable')
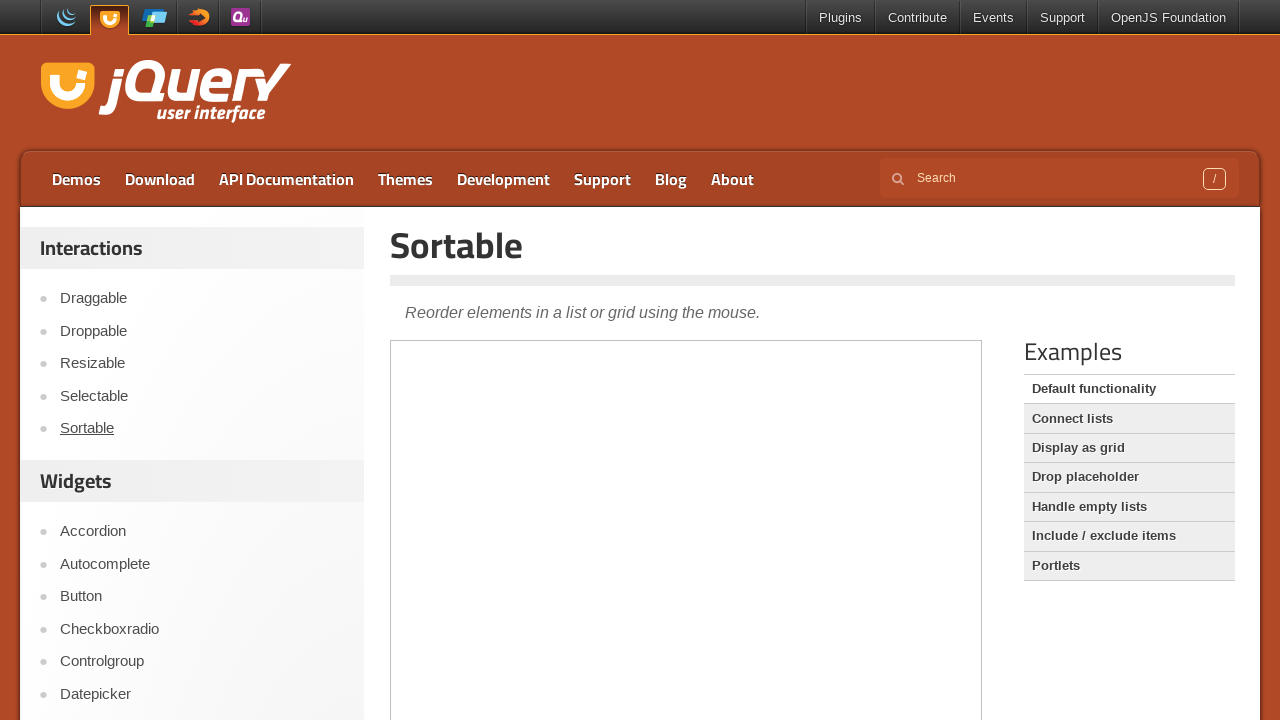

Located the demo iframe
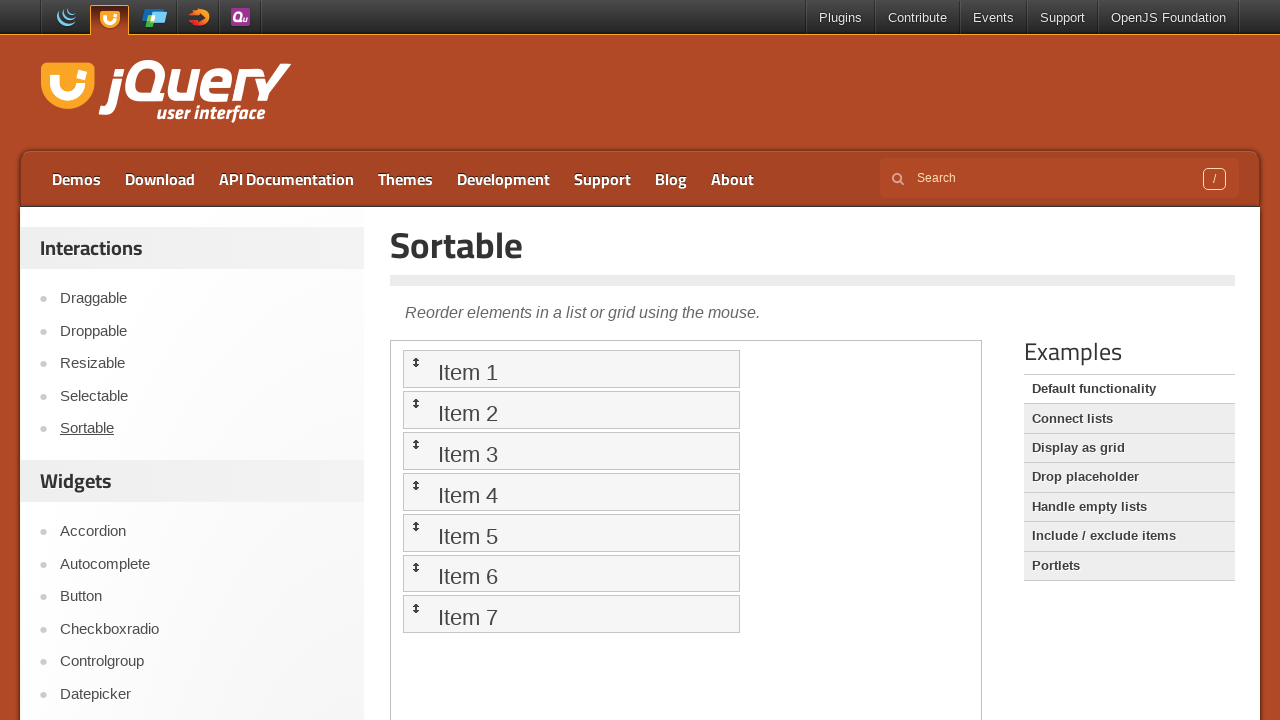

Sortable list loaded and visible
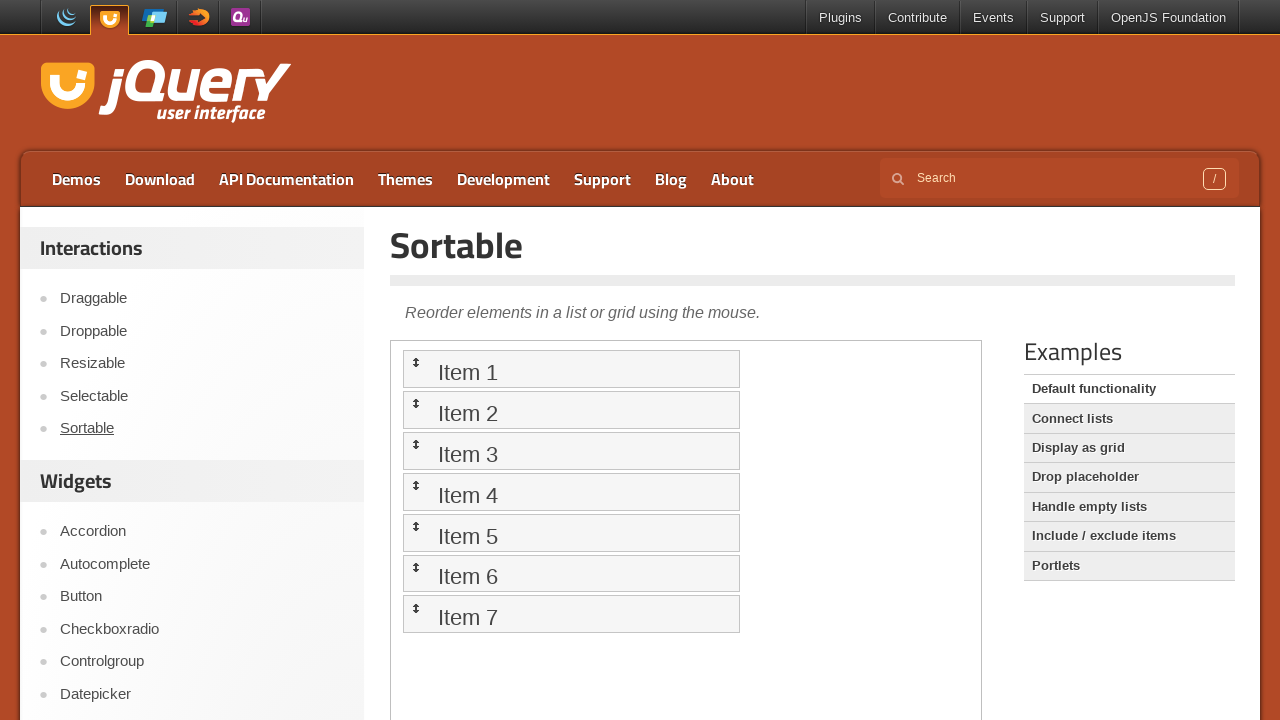

Located the first list item
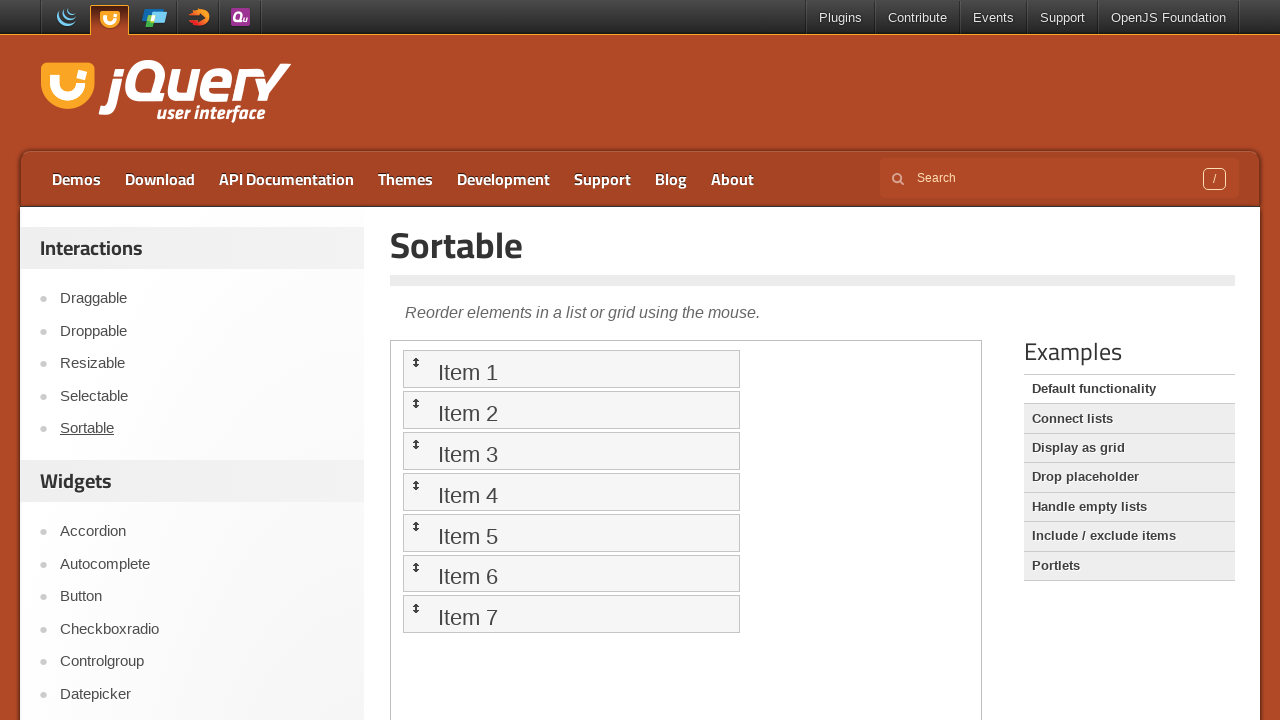

Located the fourth list item
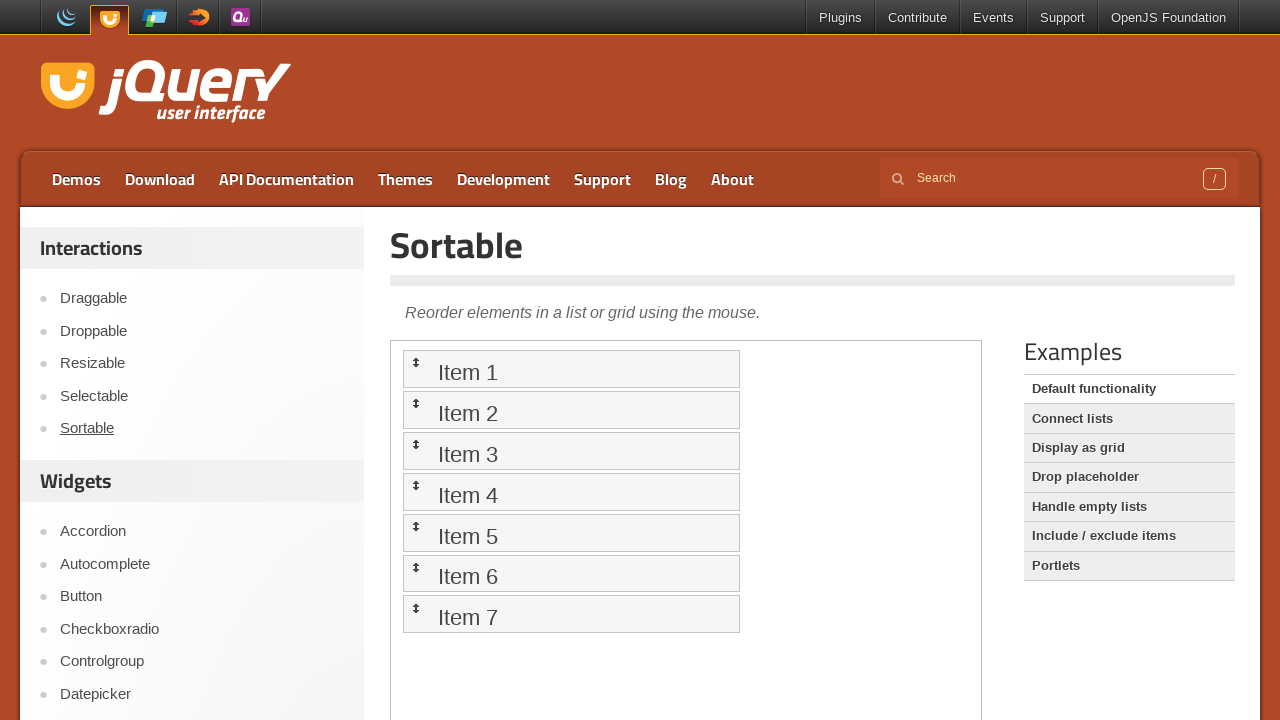

Retrieved bounding box of the fourth list item
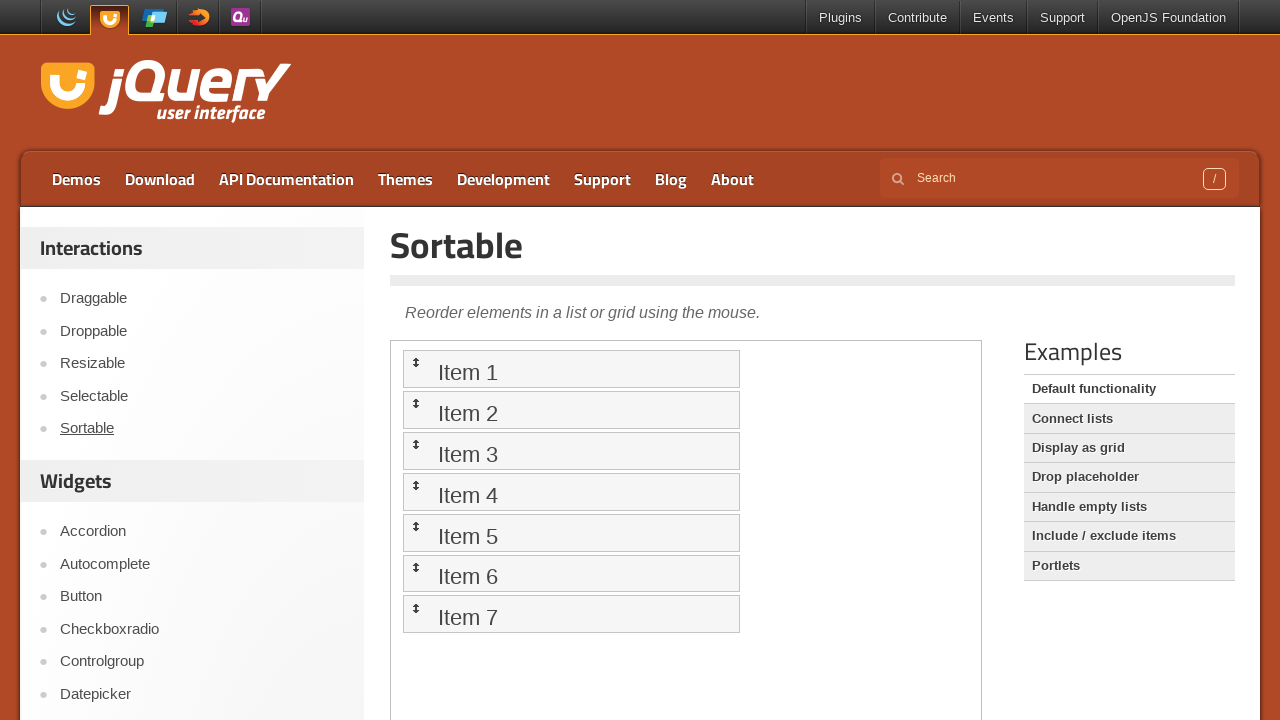

Dragged the first list item to the position of the fourth item to reorder the list at (571, 492)
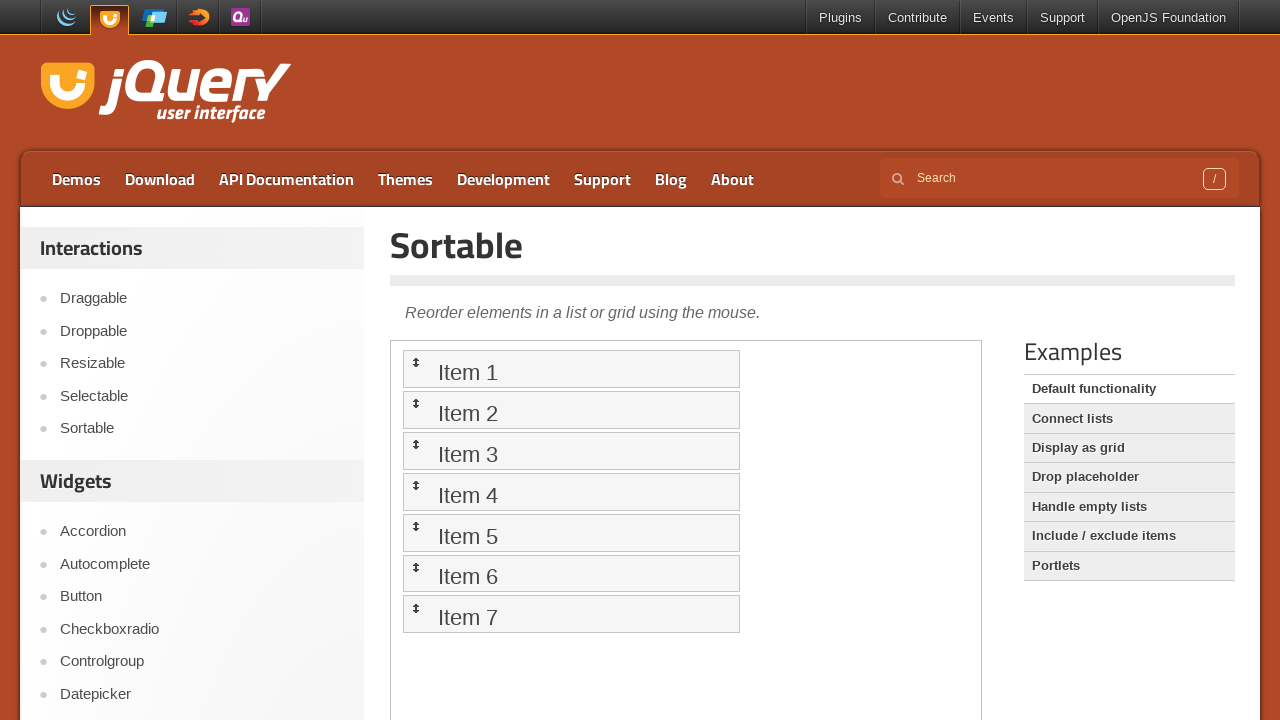

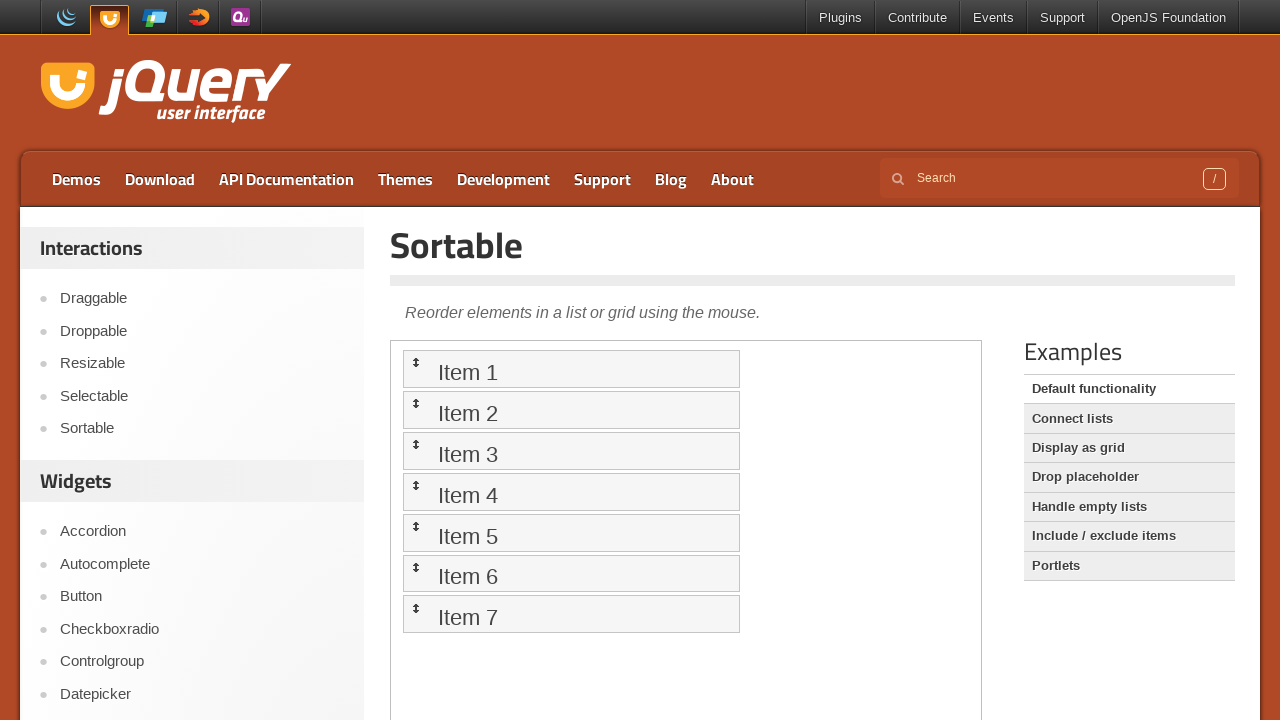